Tests the Pangaea Natural Stone category card link on the homepage by clicking it and verifying navigation.

Starting URL: https://instoneco.com/

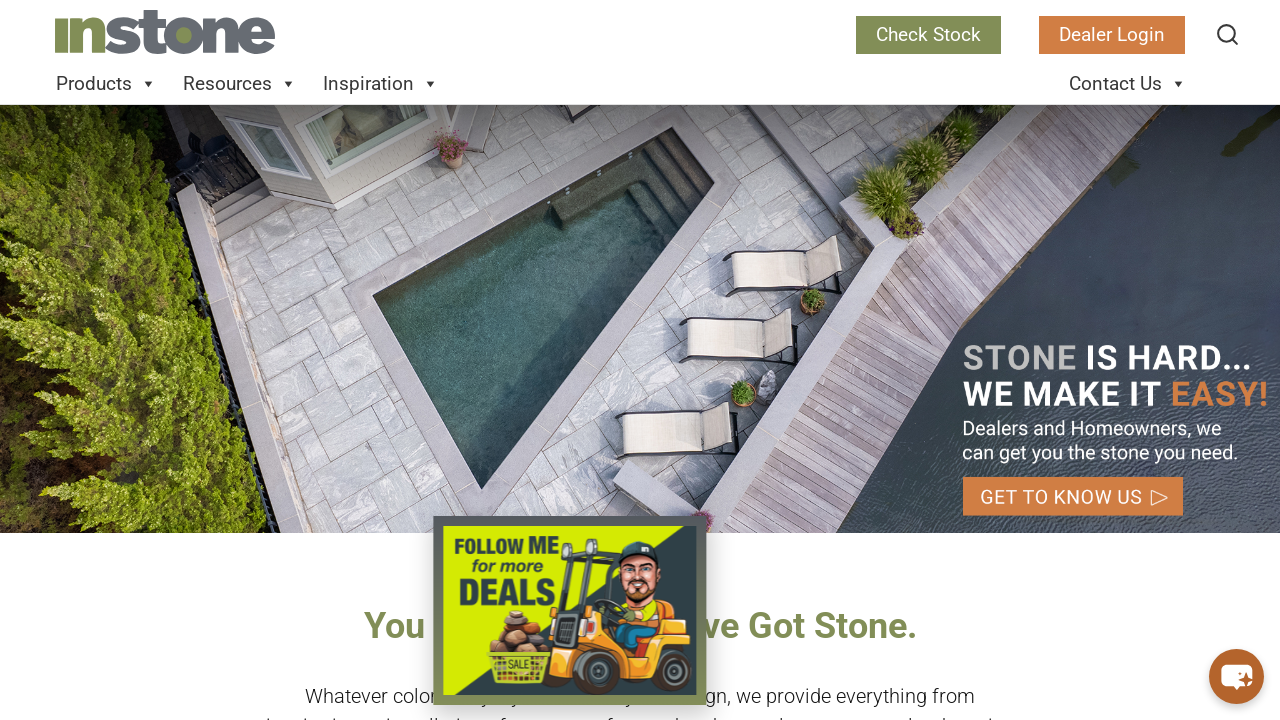

Waited for page to load with domcontentloaded state
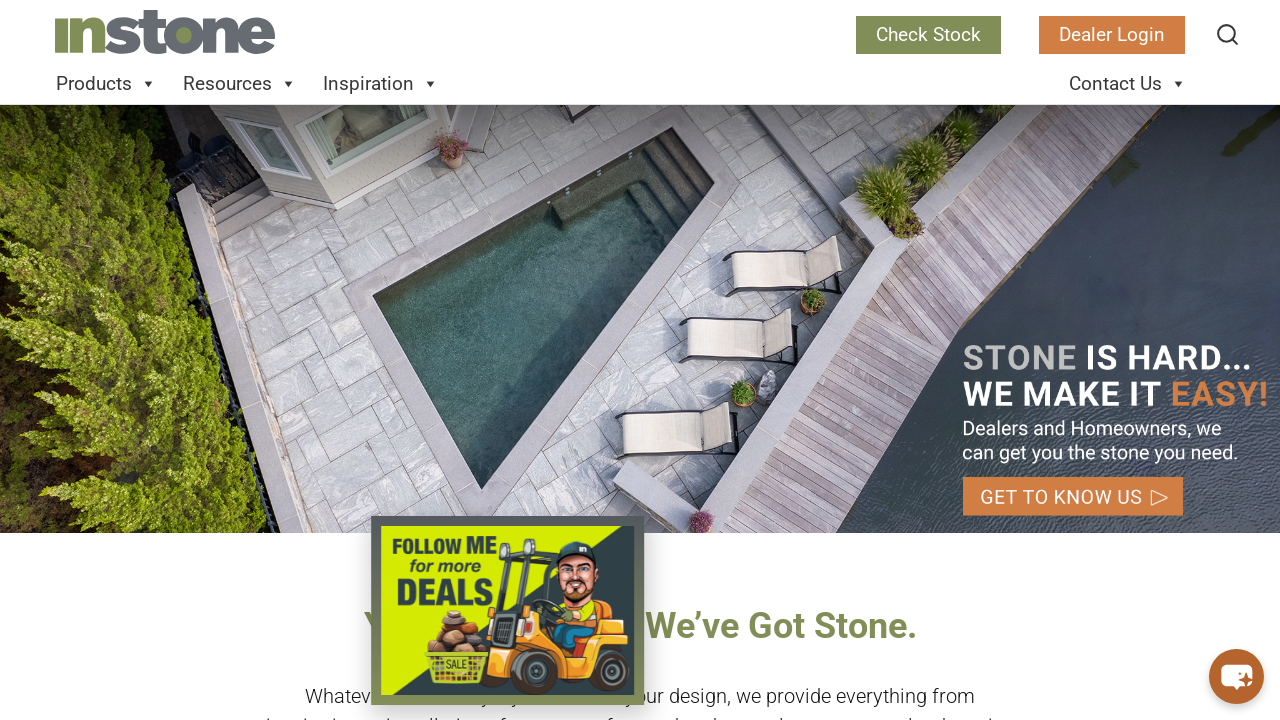

Clicked PANGAEA NATURAL STONE category card link at (793, 360) on internal:role=link[name="PANGAEA NATURAL STONE"s]
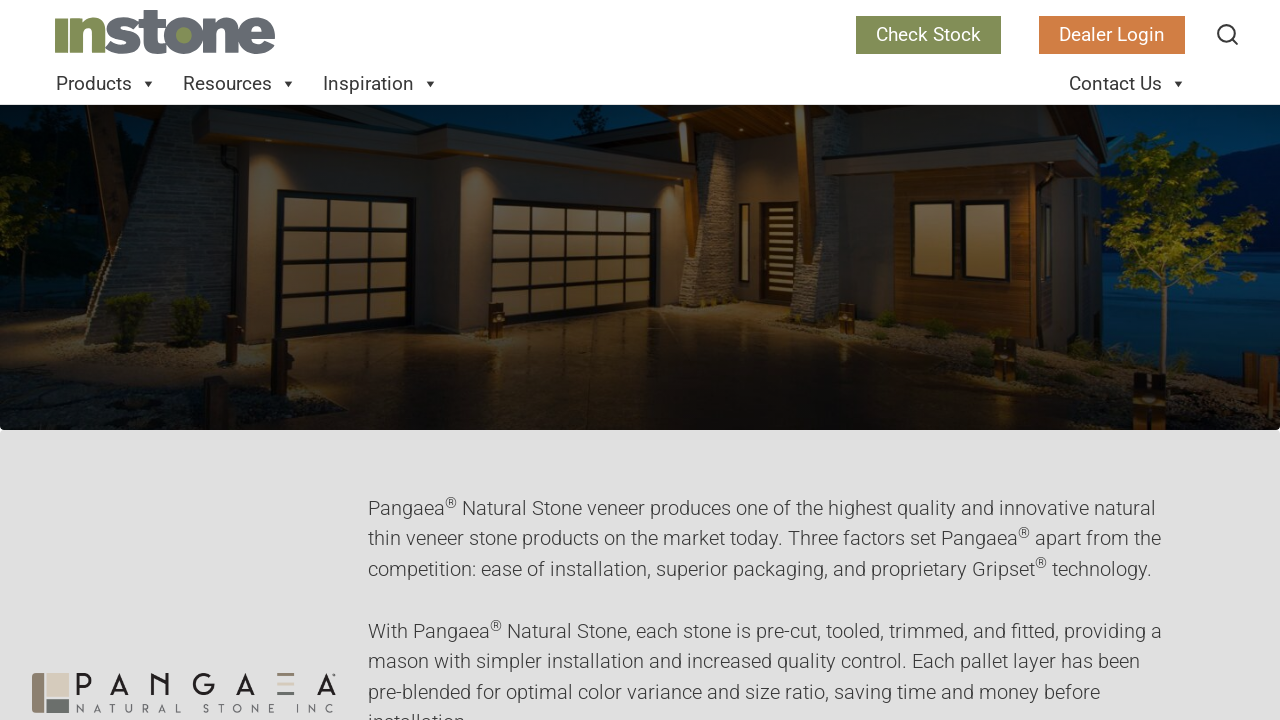

Navigated to Pangaea Natural Stone category page and URL verified
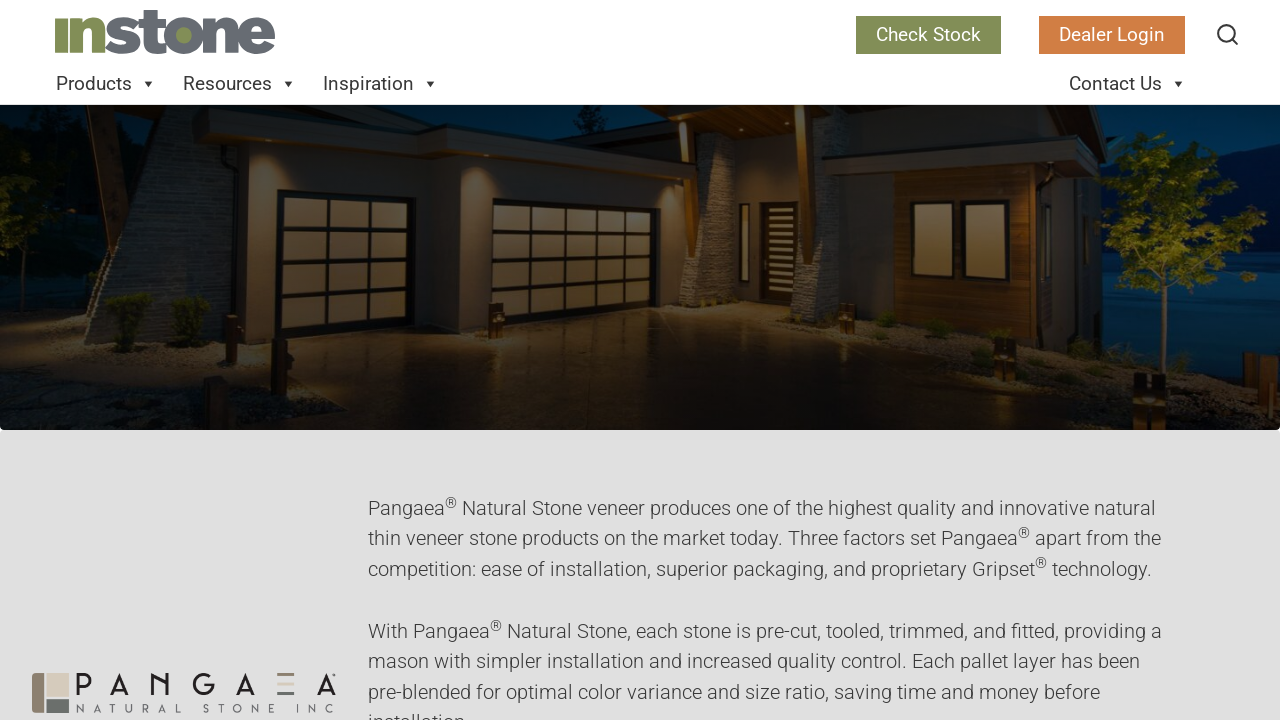

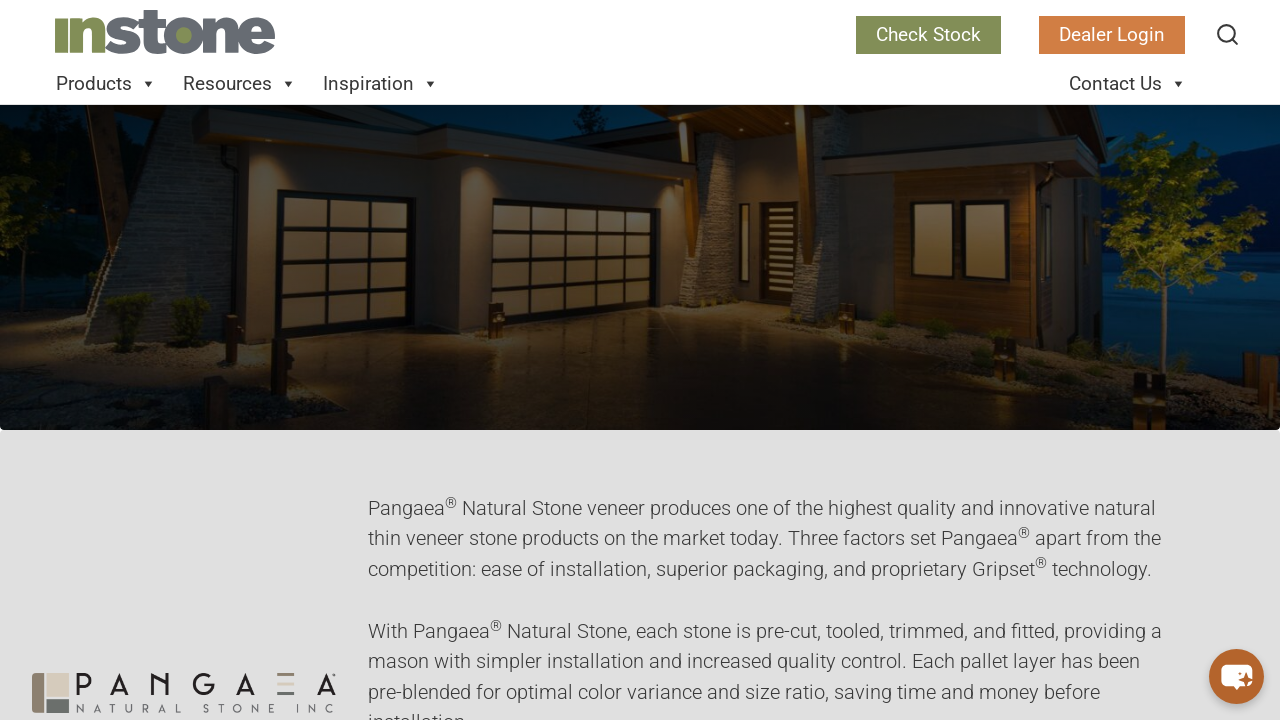